Tests filtering to display only completed items

Starting URL: https://demo.playwright.dev/todomvc

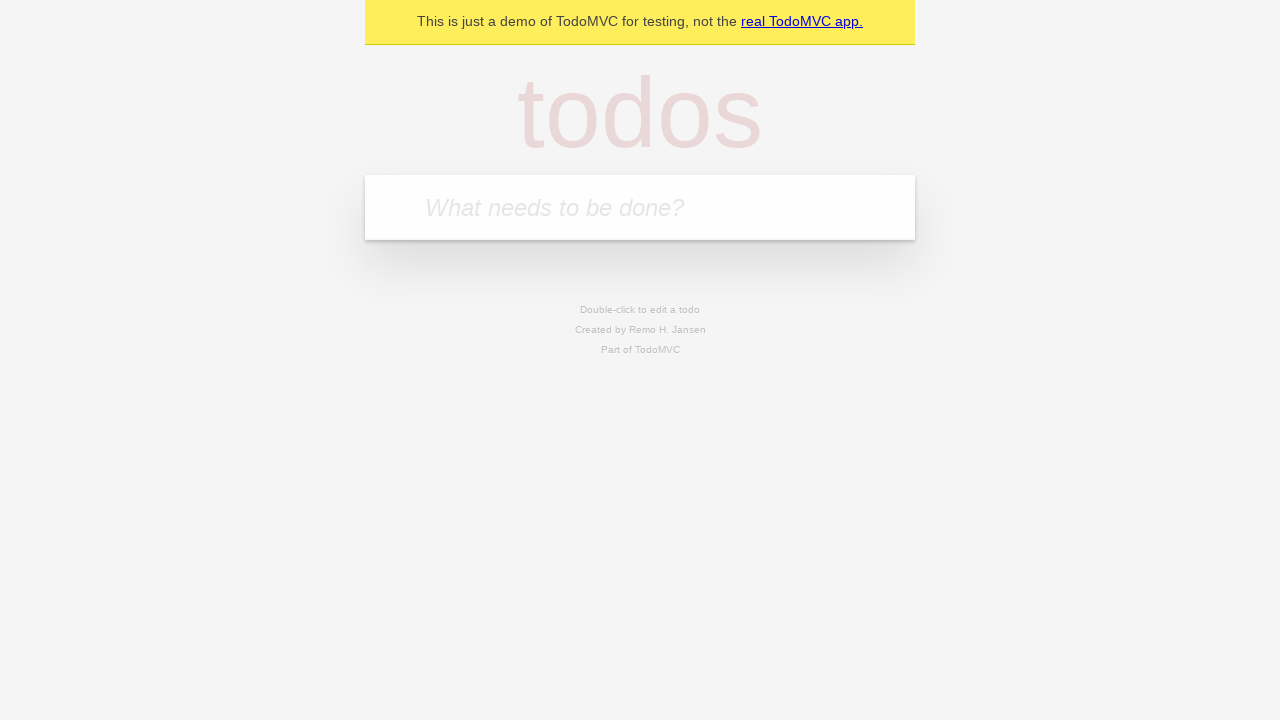

Filled todo input with 'buy some cheese' on internal:attr=[placeholder="What needs to be done?"i]
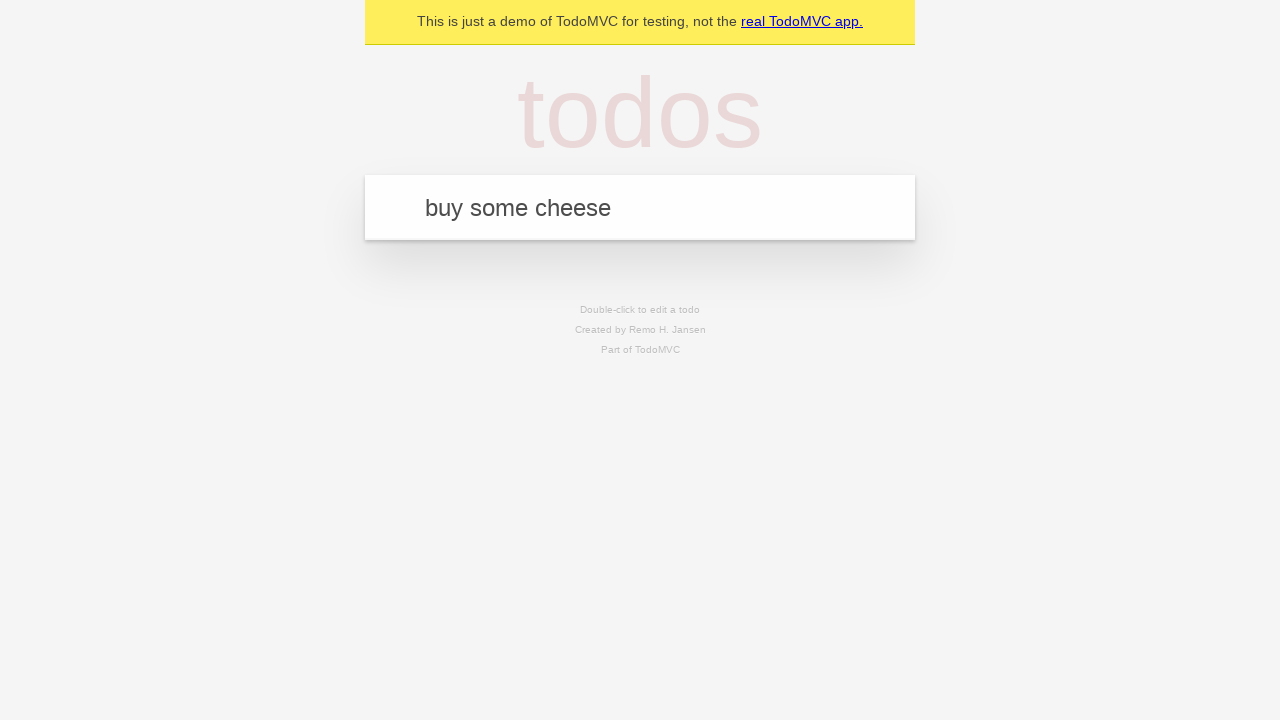

Pressed Enter to add first todo on internal:attr=[placeholder="What needs to be done?"i]
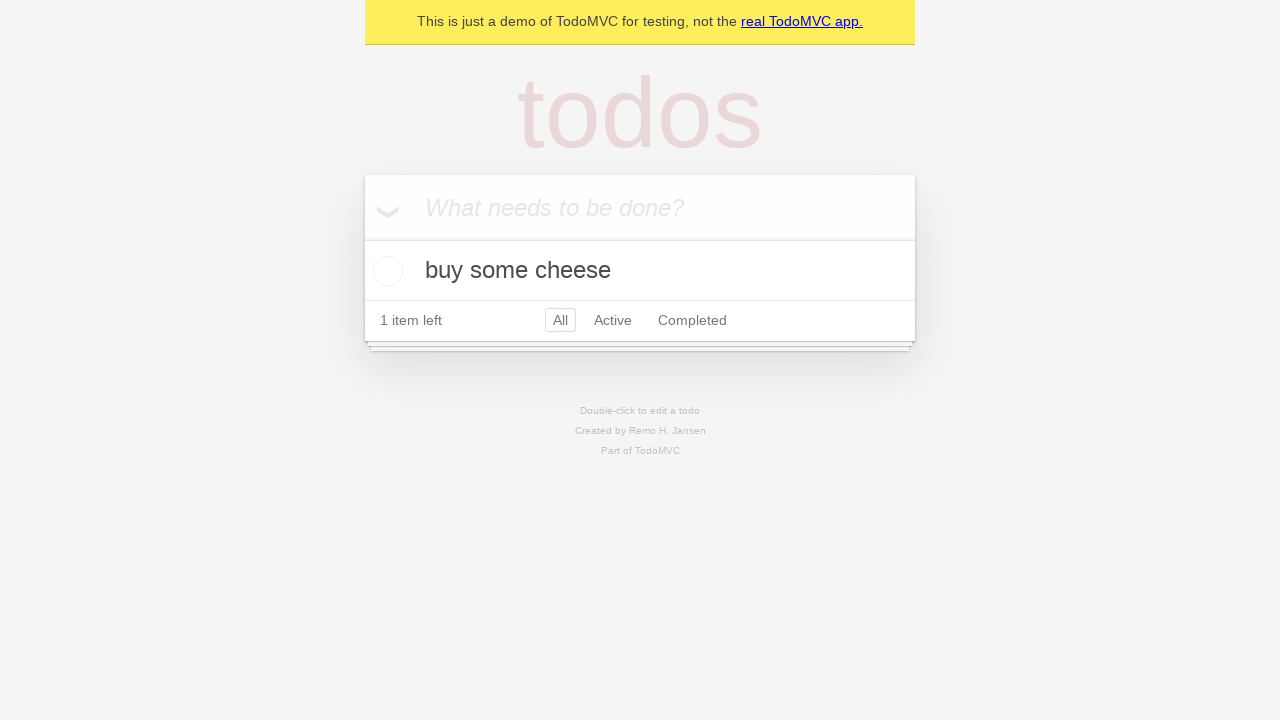

Filled todo input with 'feed the cat' on internal:attr=[placeholder="What needs to be done?"i]
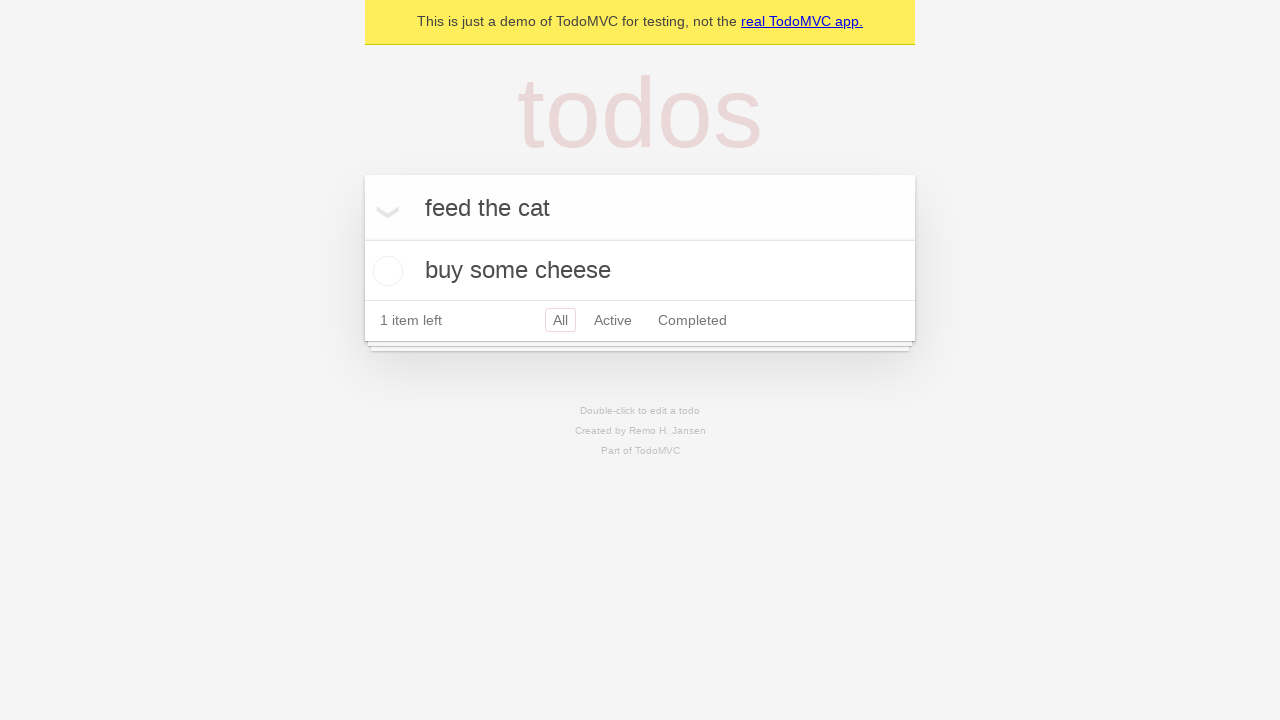

Pressed Enter to add second todo on internal:attr=[placeholder="What needs to be done?"i]
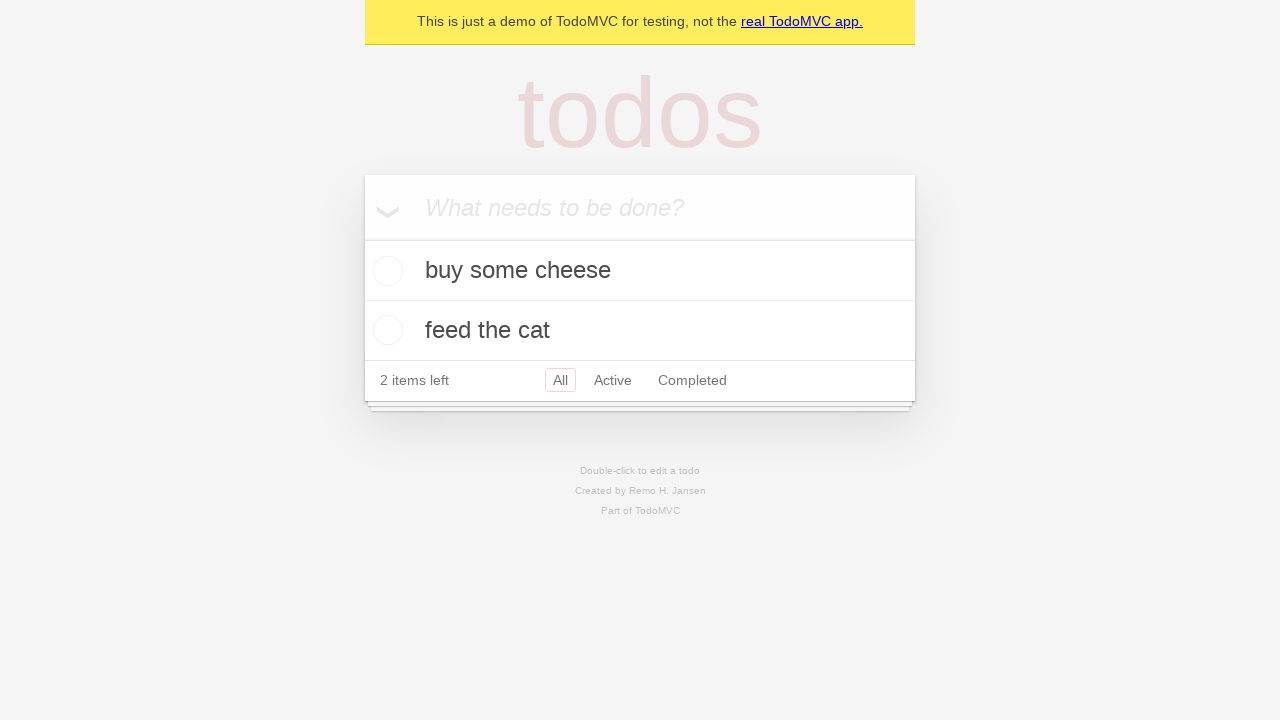

Filled todo input with 'book a doctors appointment' on internal:attr=[placeholder="What needs to be done?"i]
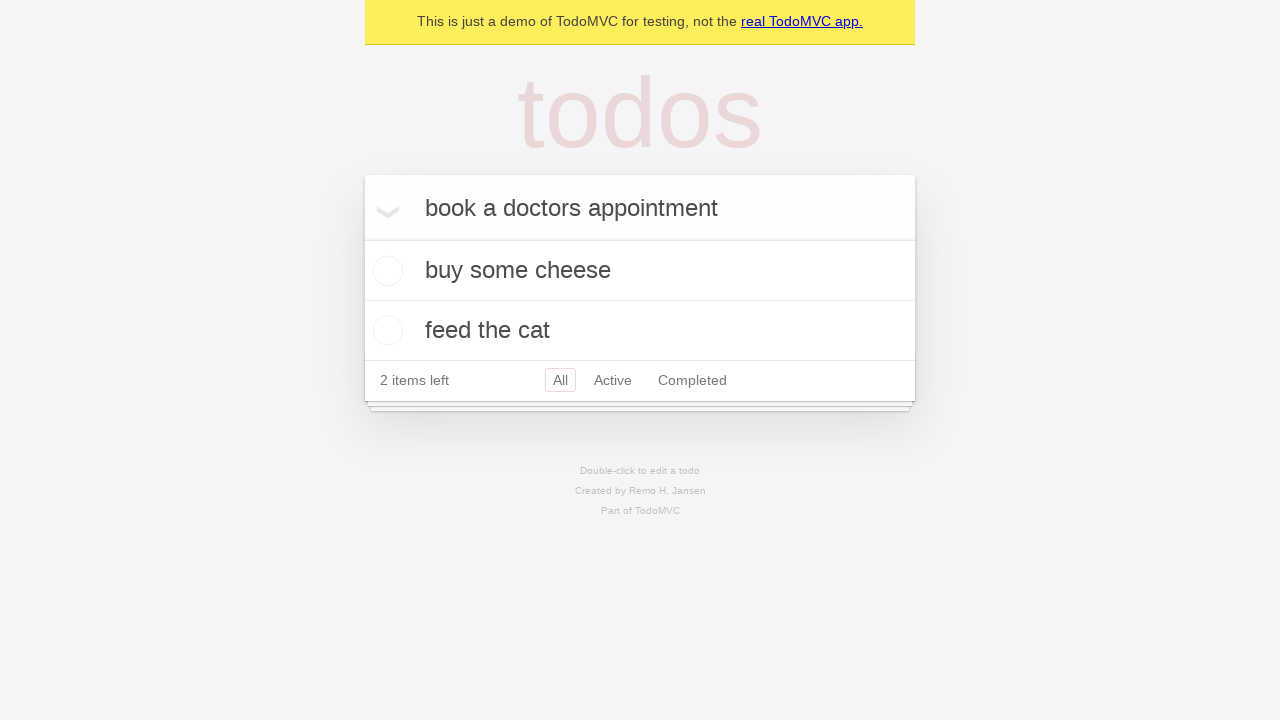

Pressed Enter to add third todo on internal:attr=[placeholder="What needs to be done?"i]
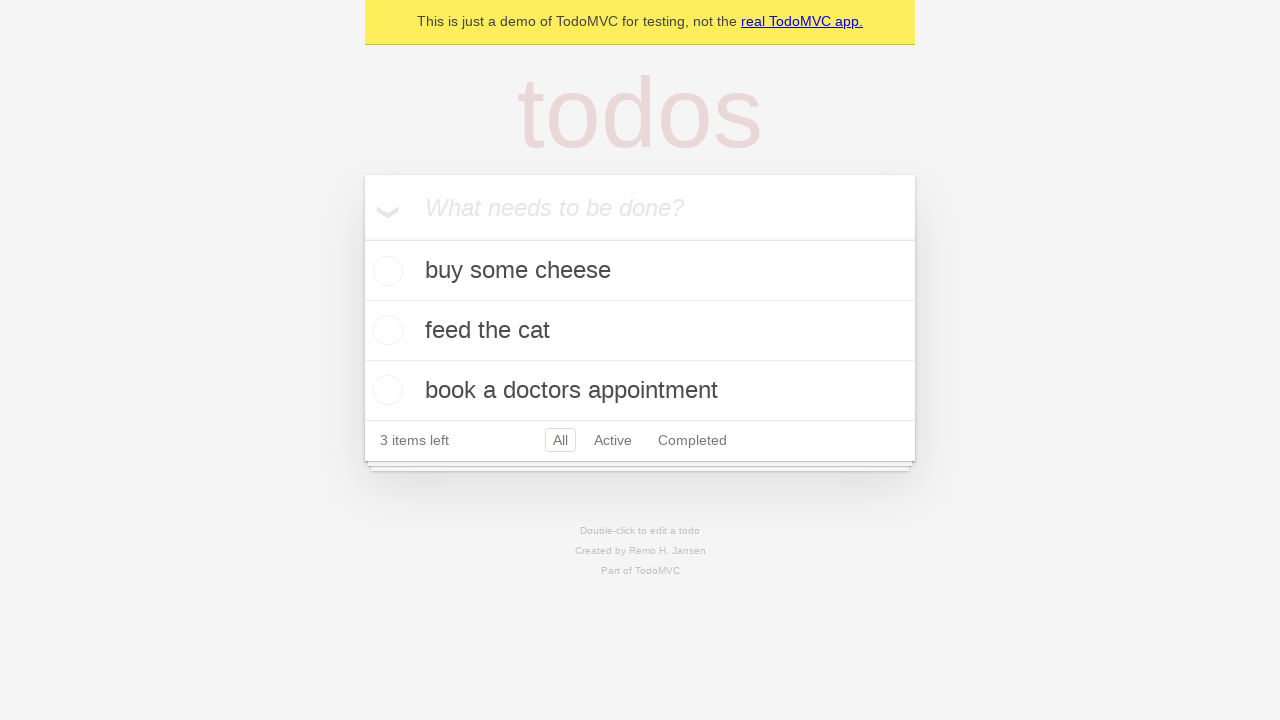

Waited for all three todos to be loaded
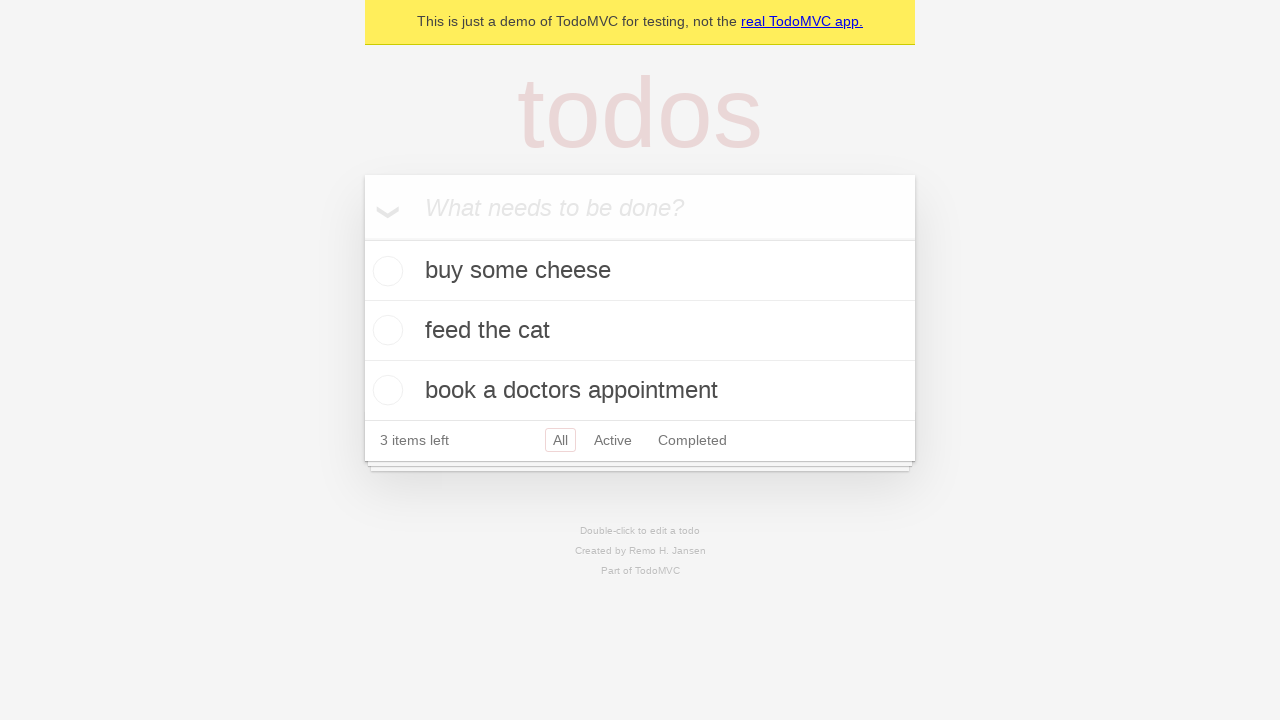

Marked second todo as completed at (385, 330) on internal:testid=[data-testid="todo-item"s] >> nth=1 >> internal:role=checkbox
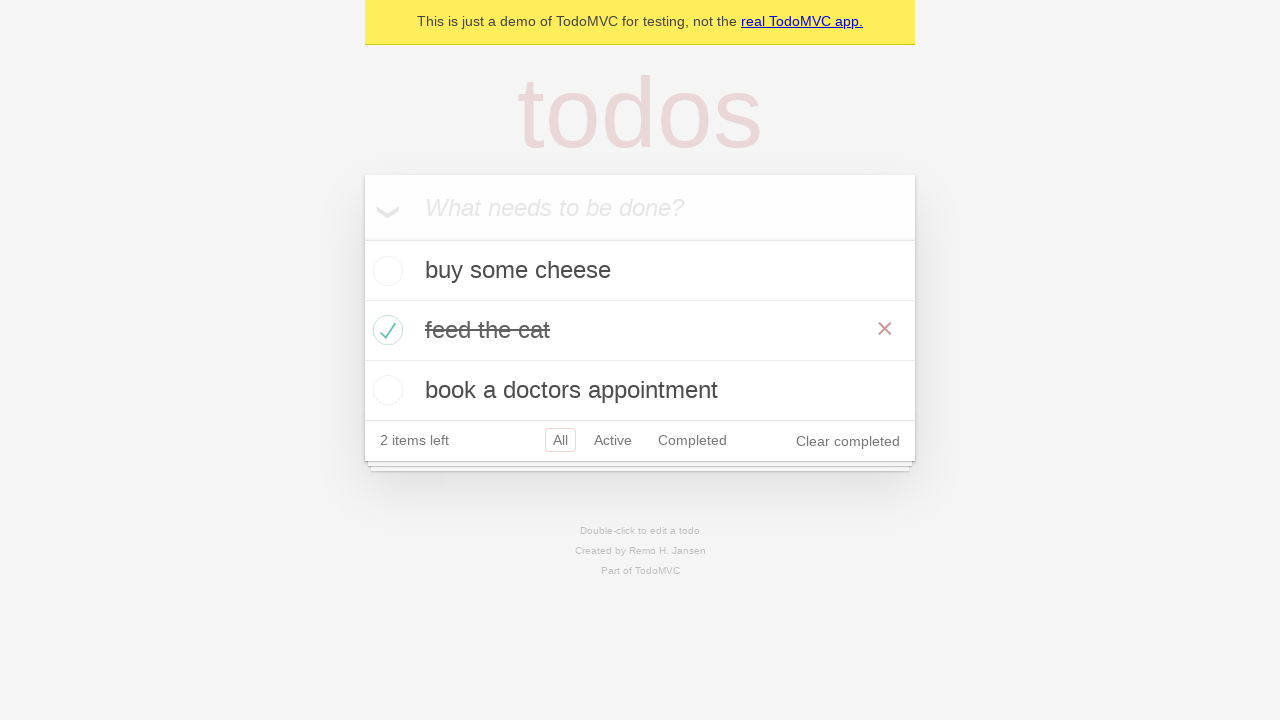

Clicked 'Completed' filter to display only completed items at (692, 440) on internal:role=link[name="Completed"i]
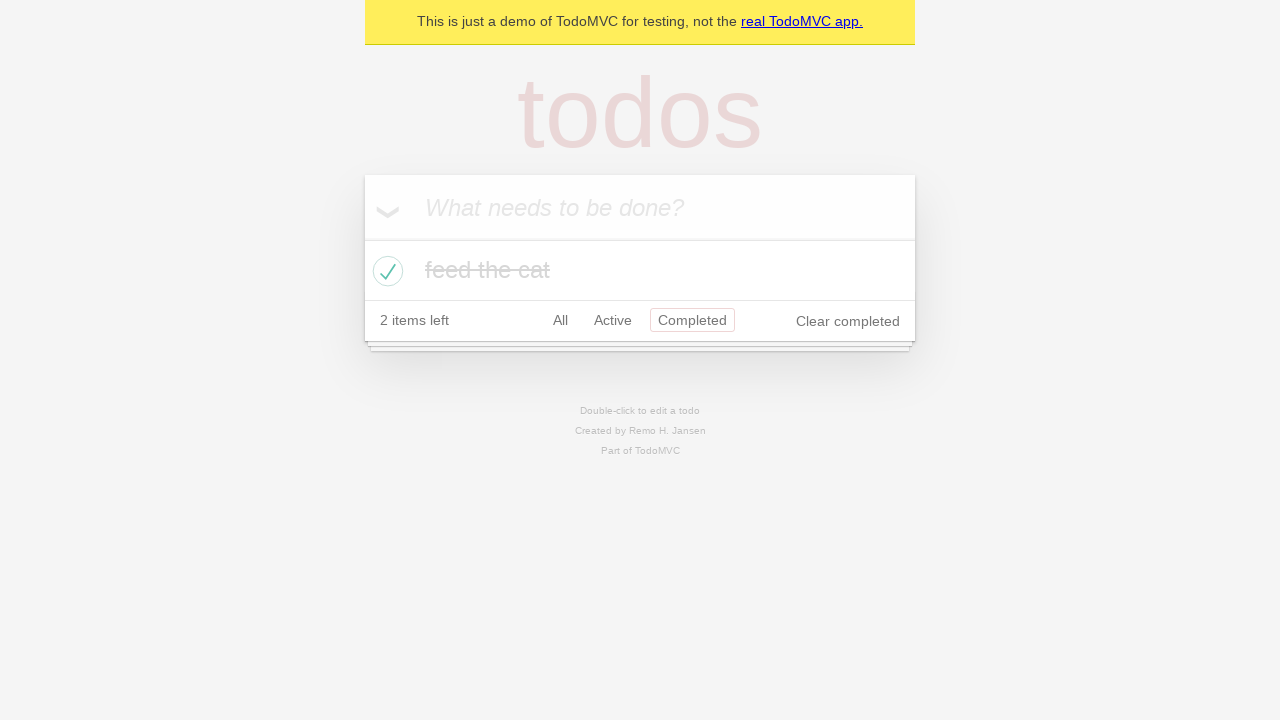

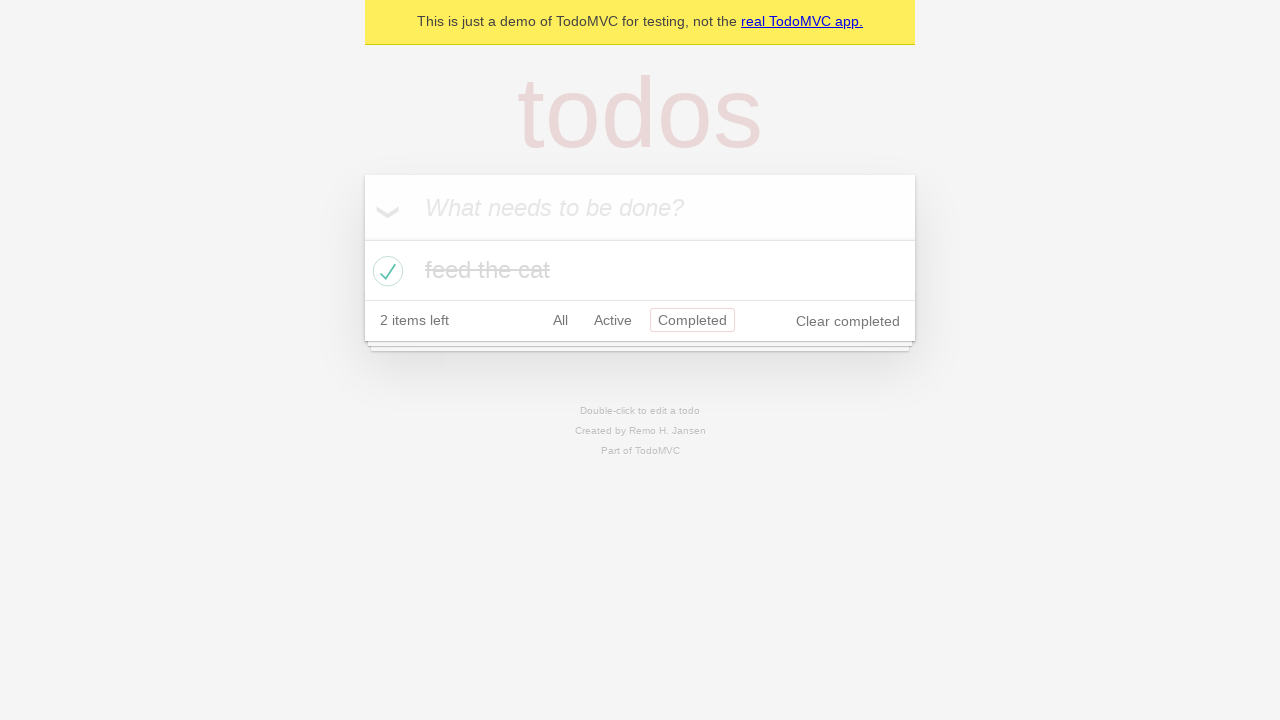